Tests working with iframes - switching to a single iframe to fill a form, then handling nested iframes by switching through multiple frame levels.

Starting URL: https://hatem-hatamleh.github.io/Selenium-html/

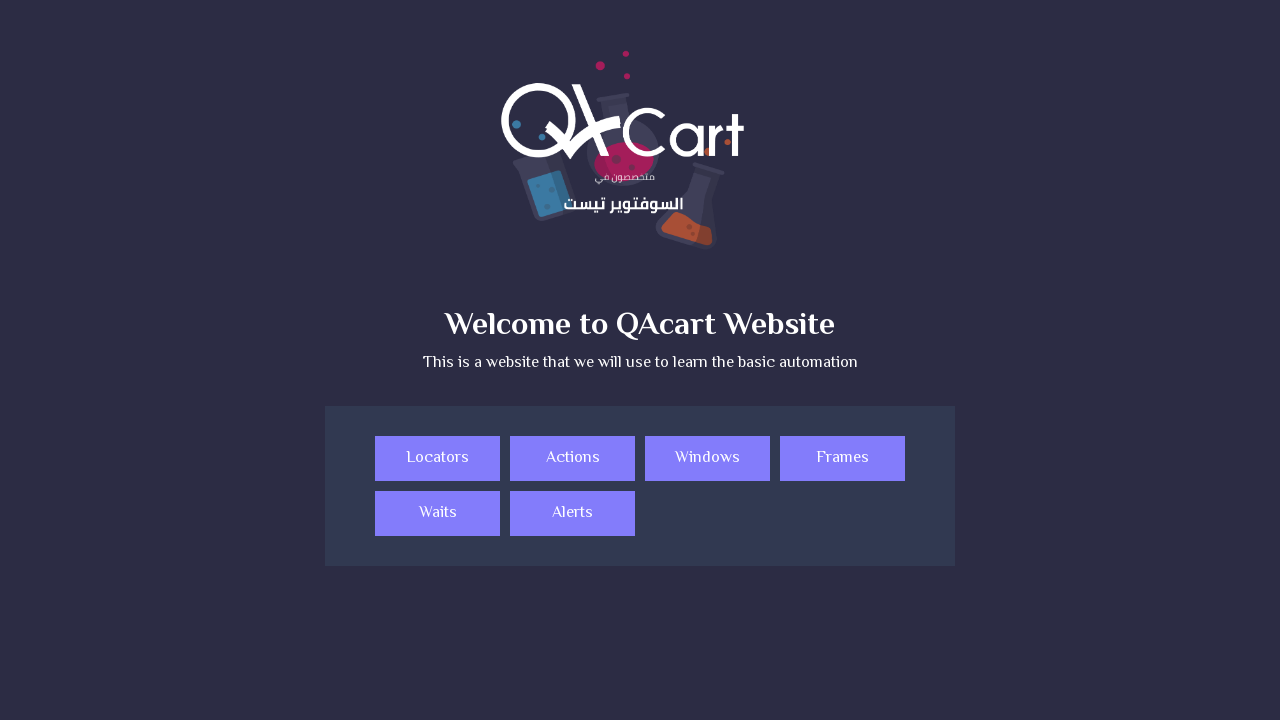

Clicked on Frames button at (842, 458) on xpath=//a[@class='button frames']
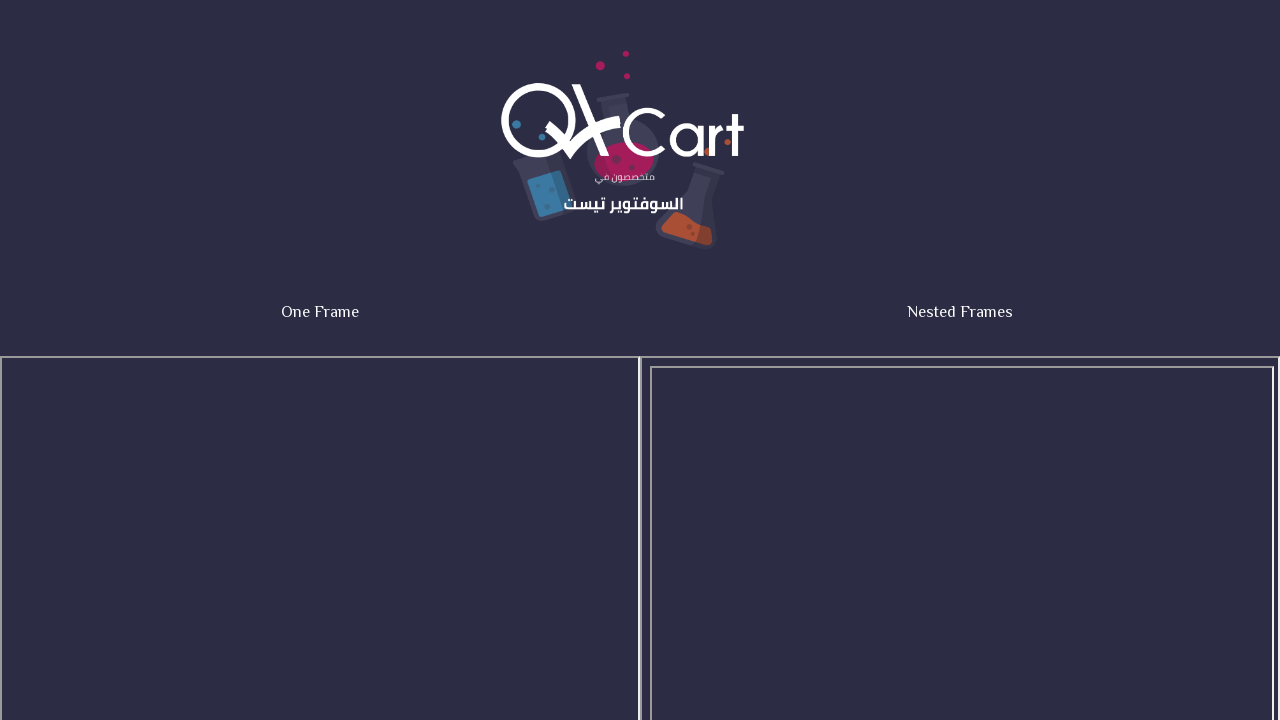

Located qacart iframe
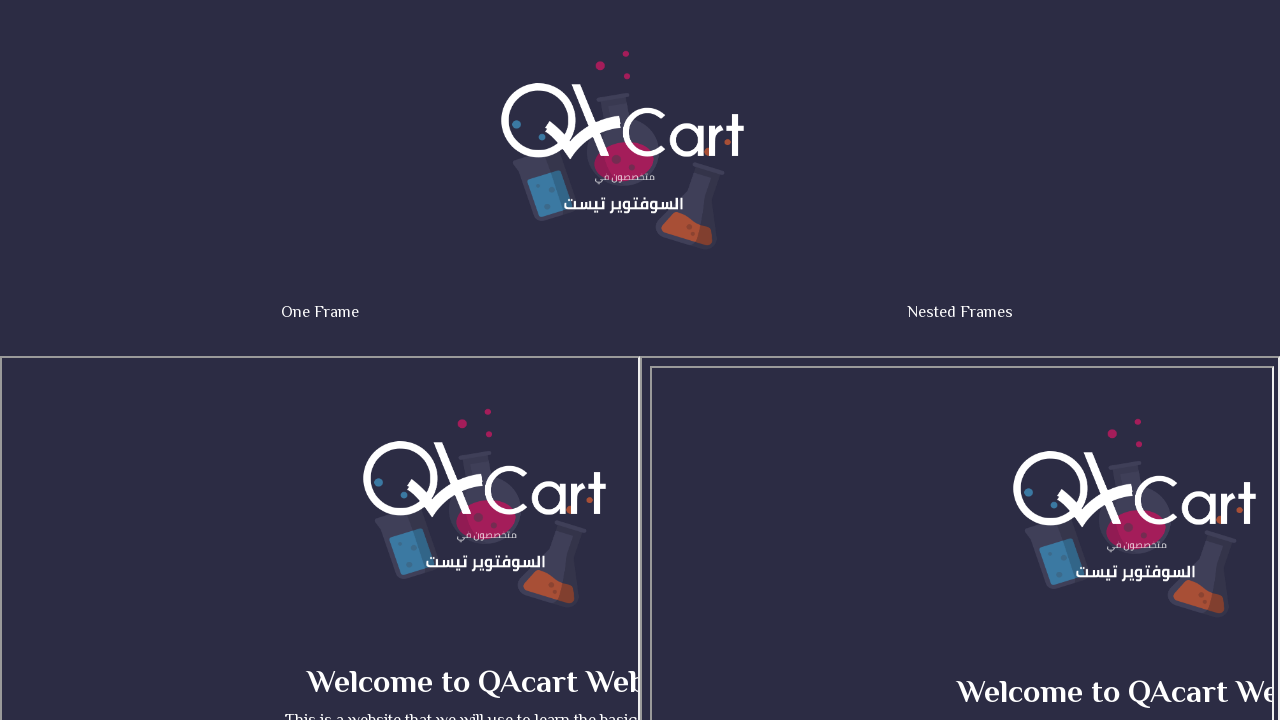

Filled firstName field with 'Ahmed' in qacart iframe on [name='qacart'] >> internal:control=enter-frame >> [name='firstName']
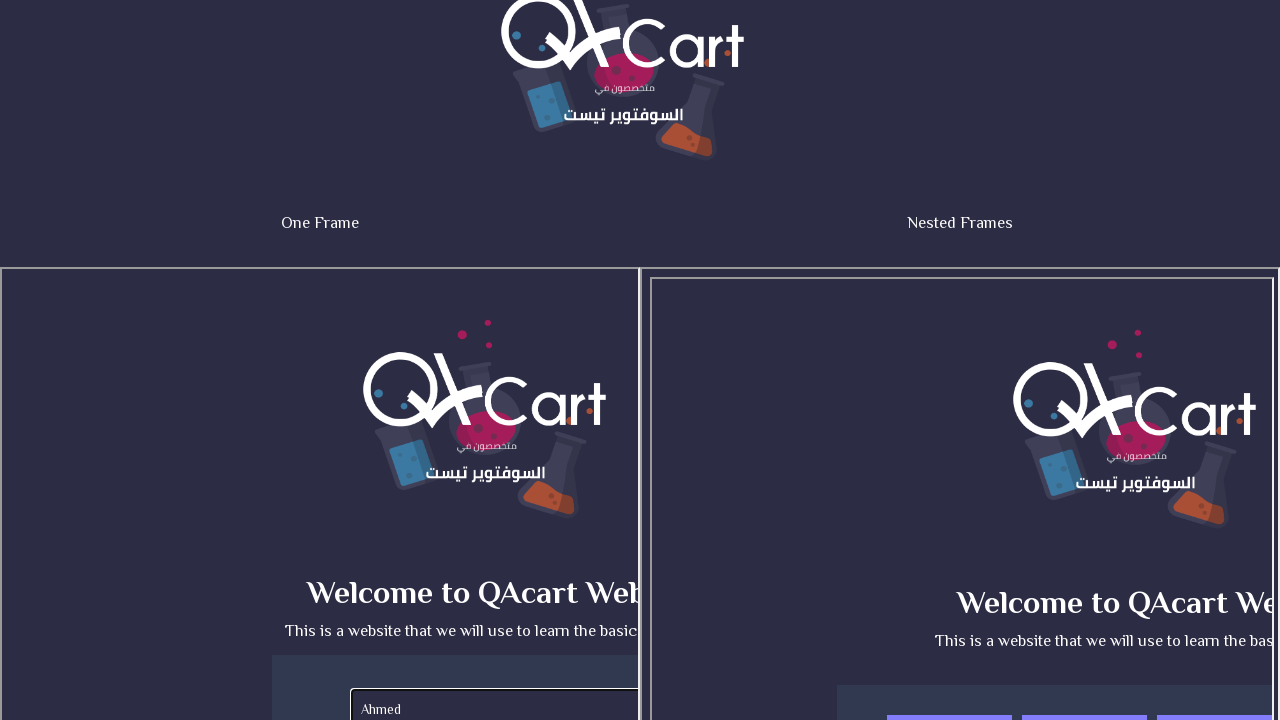

Filled lastName field with 'Tarek' in qacart iframe on [name='qacart'] >> internal:control=enter-frame >> [name='lastName']
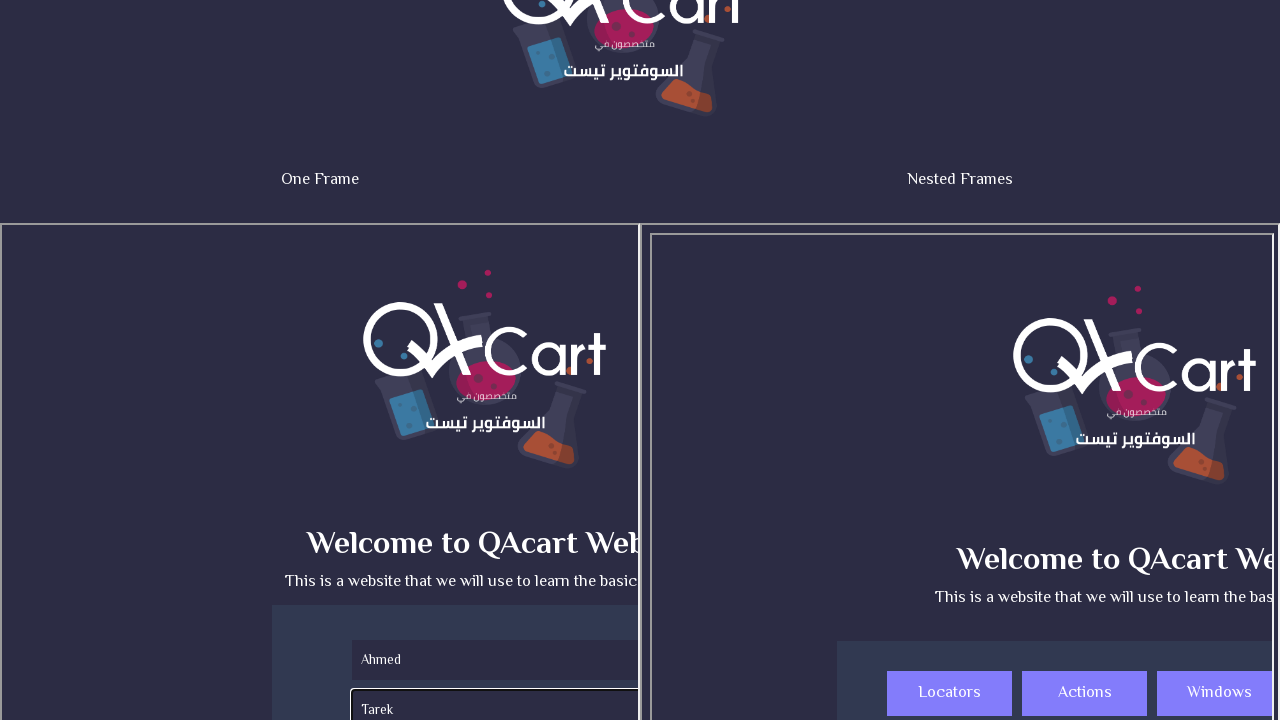

Selected 'Junior' from level dropdown in qacart iframe on [name='qacart'] >> internal:control=enter-frame >> [name='level']
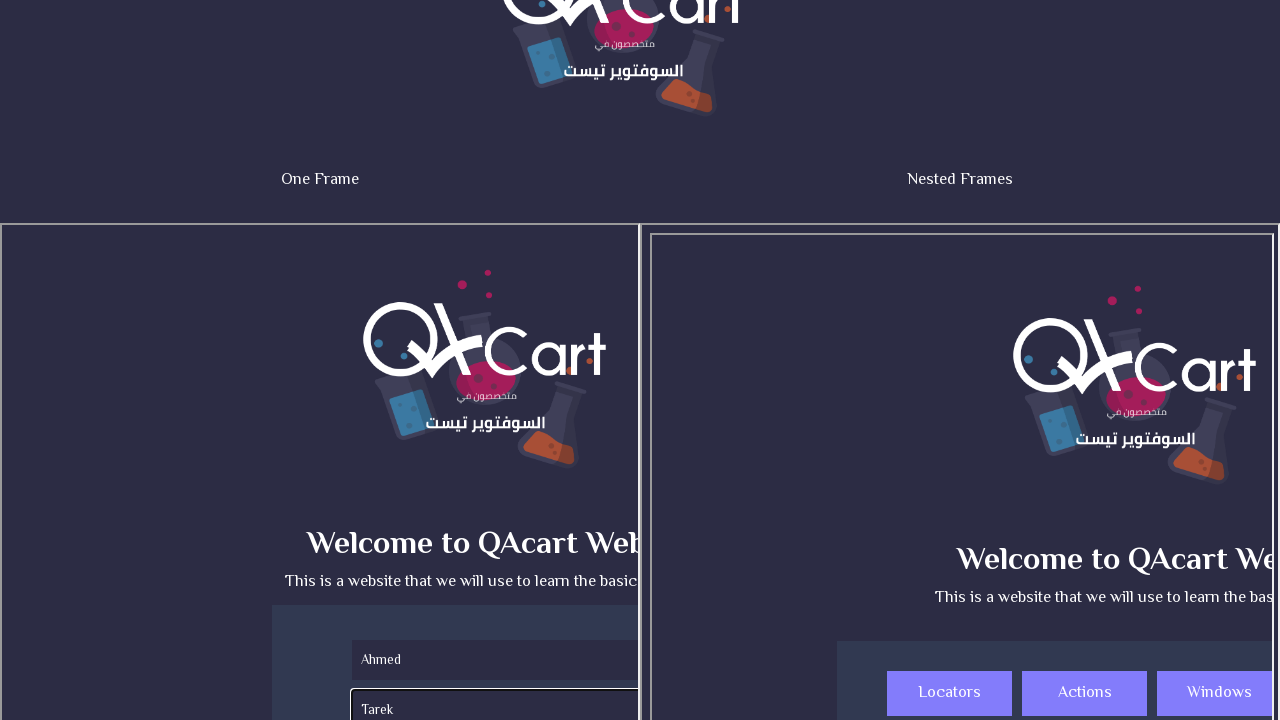

Clicked web checkbox in qacart iframe at (434, 570) on [name='qacart'] >> internal:control=enter-frame >> #web
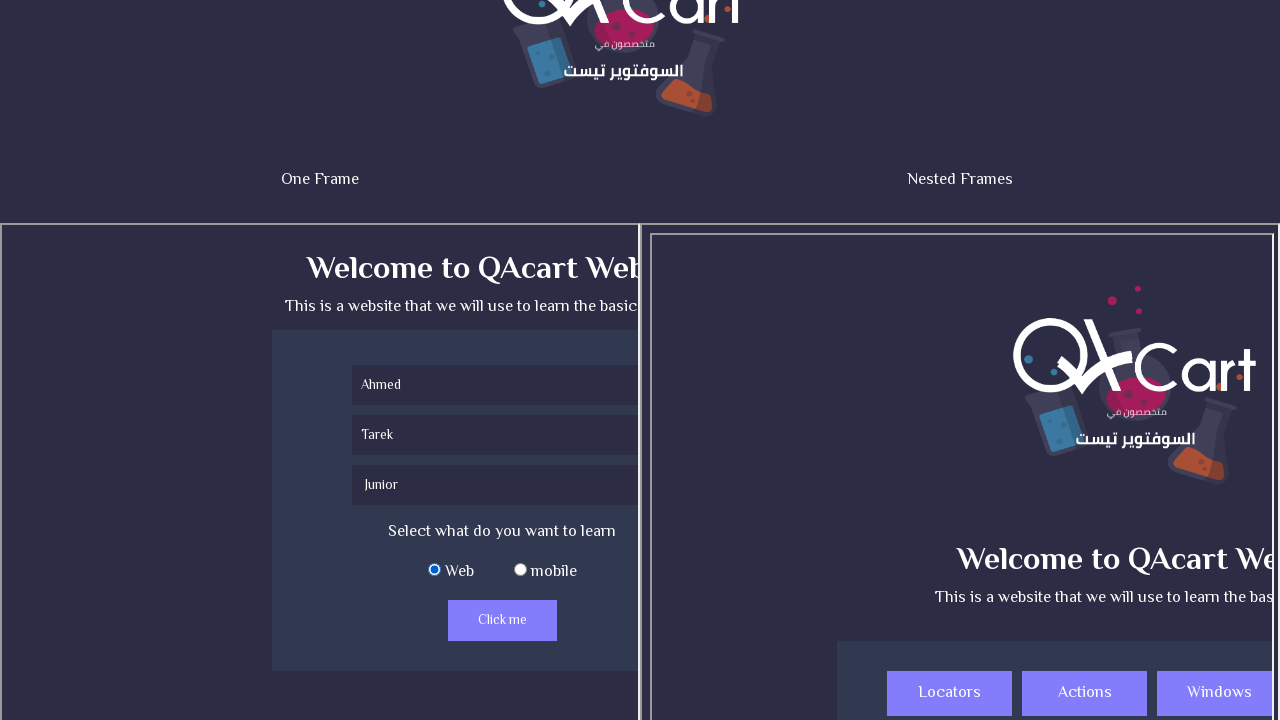

Clicked actions-button in qacart iframe at (502, 620) on [name='qacart'] >> internal:control=enter-frame >> #actions-button
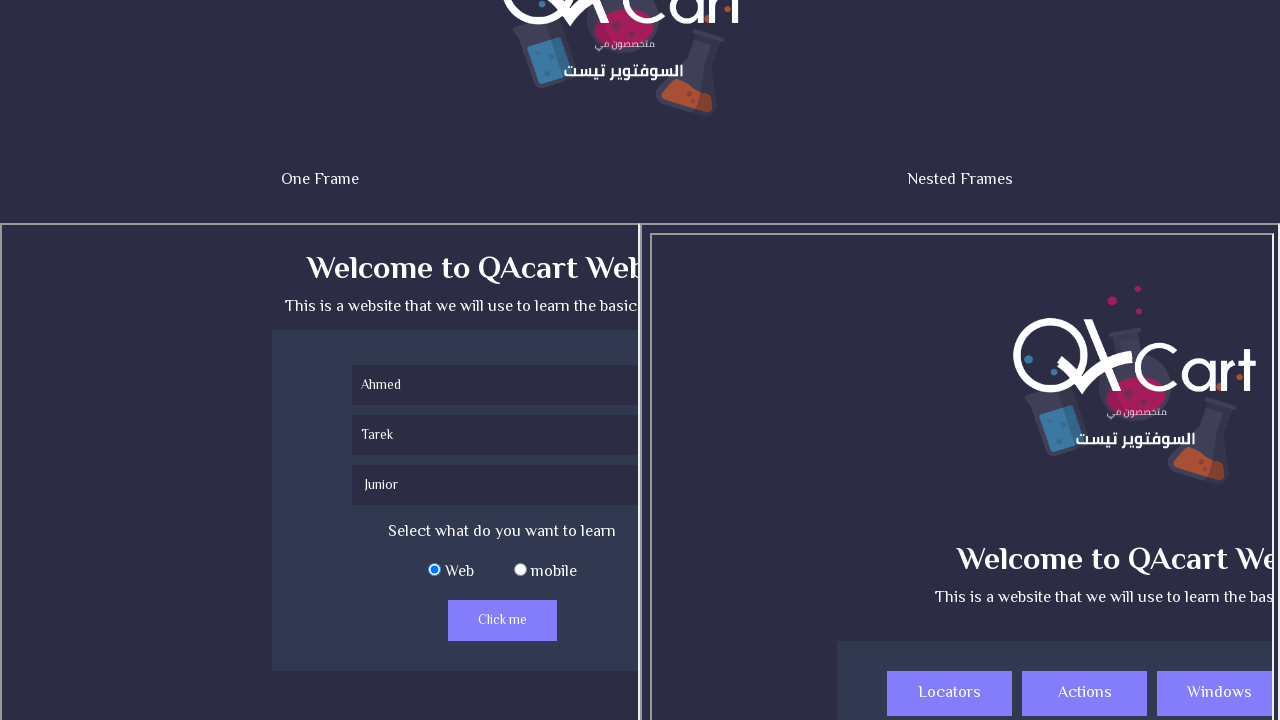

Set up dialog handler to accept alerts
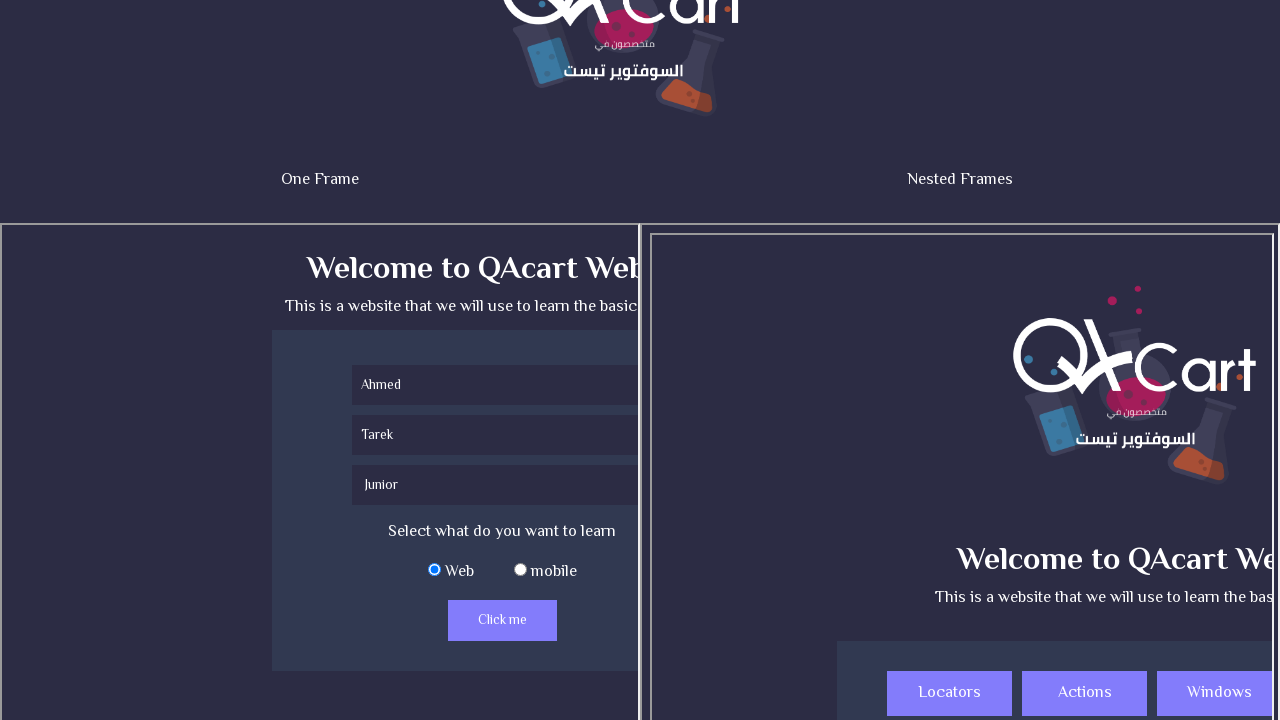

Waited 500ms for dialog to appear and be handled
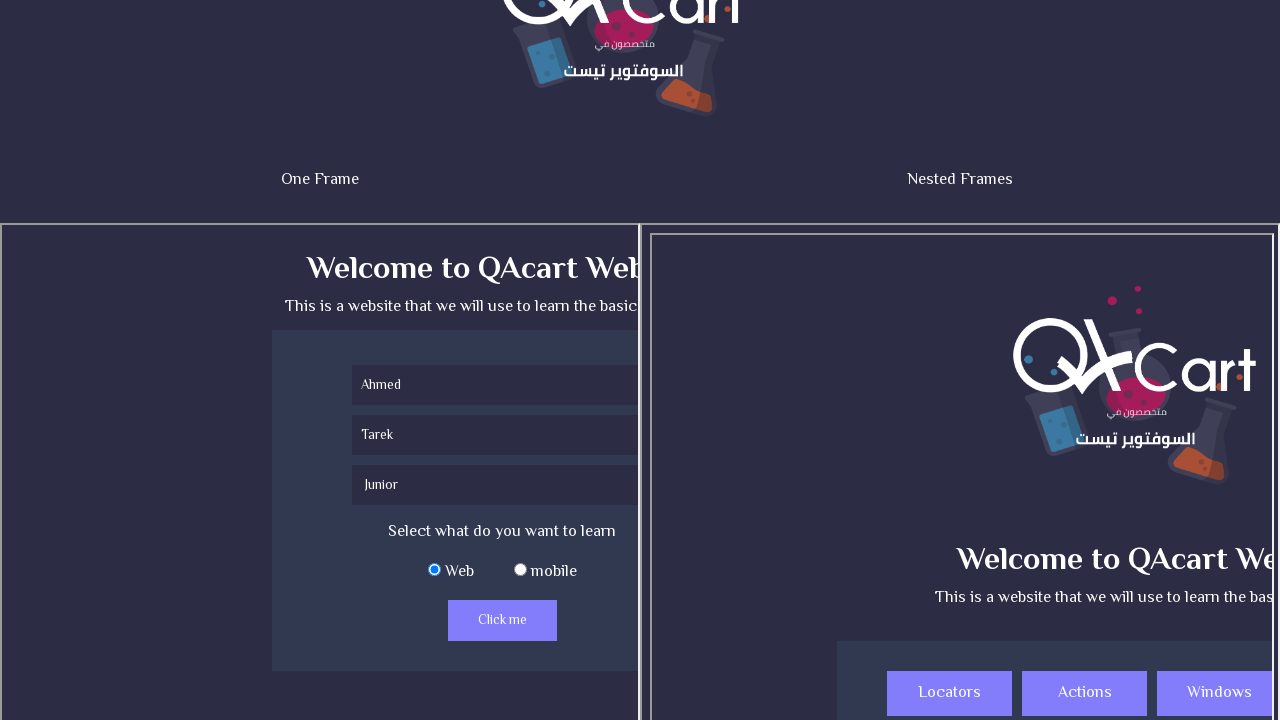

Located menu iframe
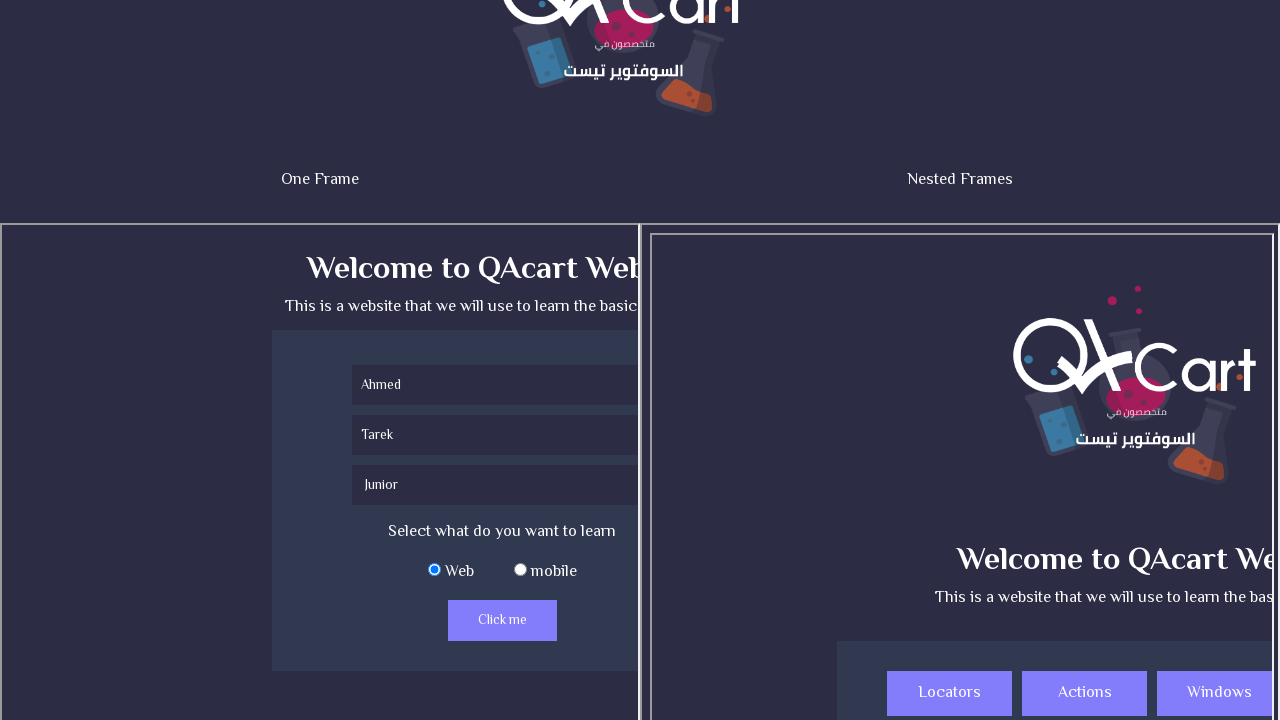

Located nested links iframe inside menu iframe
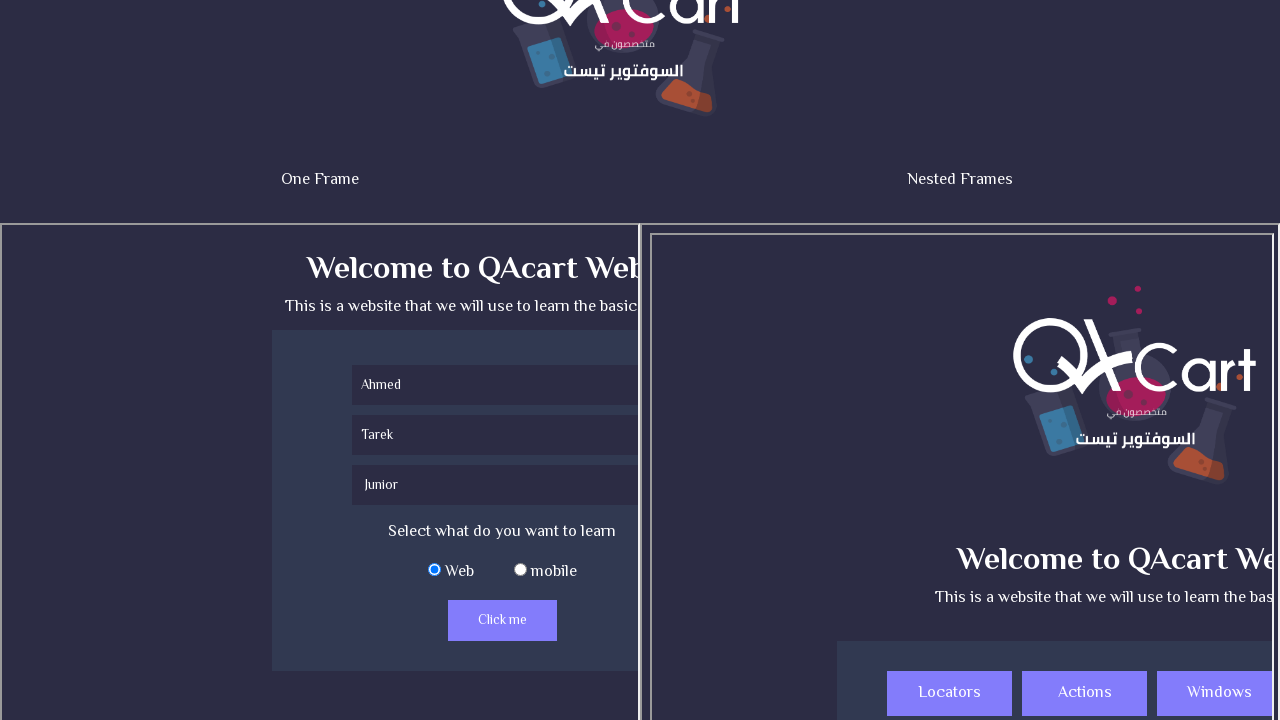

Clicked locators button in nested links iframe at (950, 694) on [name='menu'] >> internal:control=enter-frame >> [name='links'] >> internal:cont
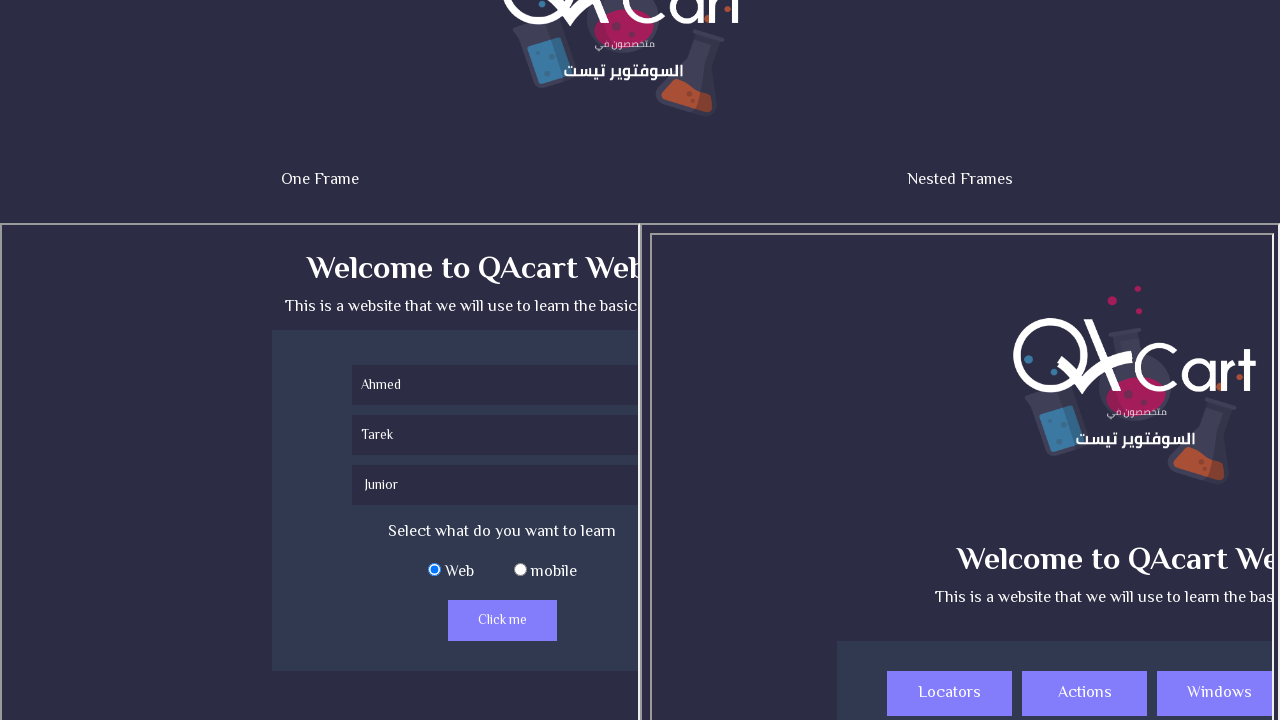

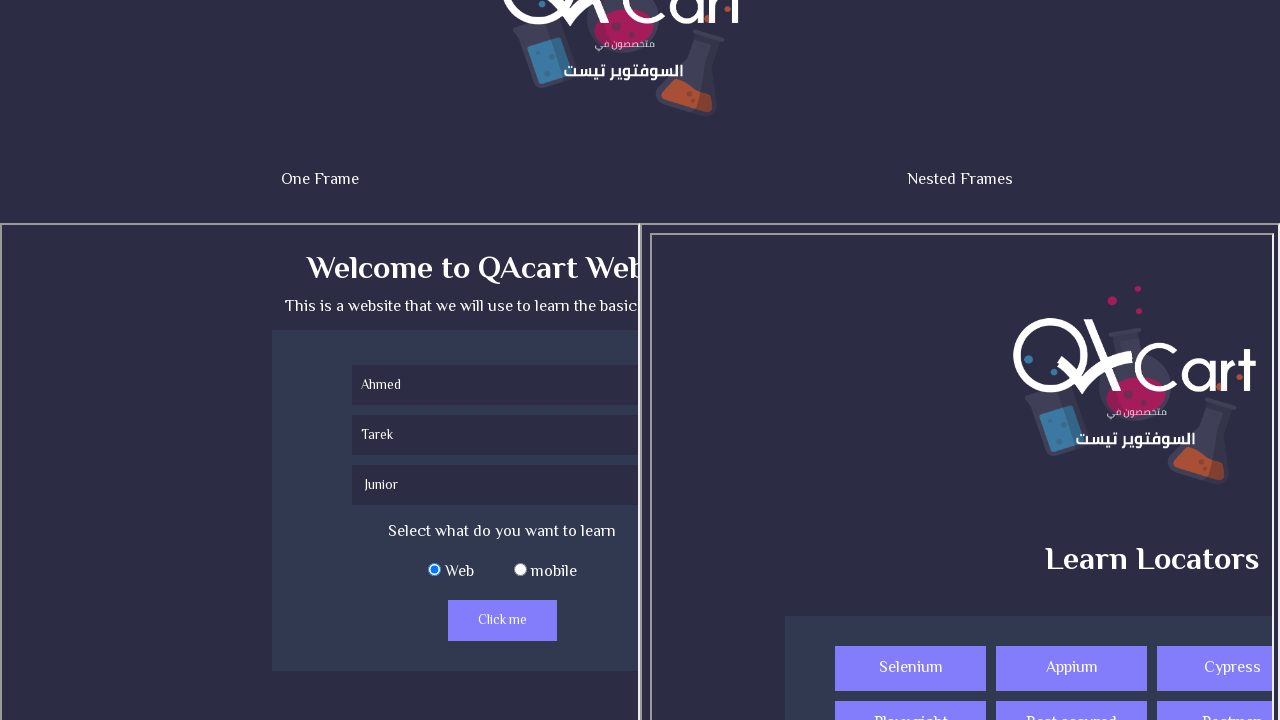